Verifies the GlobalSQA logo is displayed on the page

Starting URL: https://www.globalsqa.com/demo-site/select-dropdown-menu/

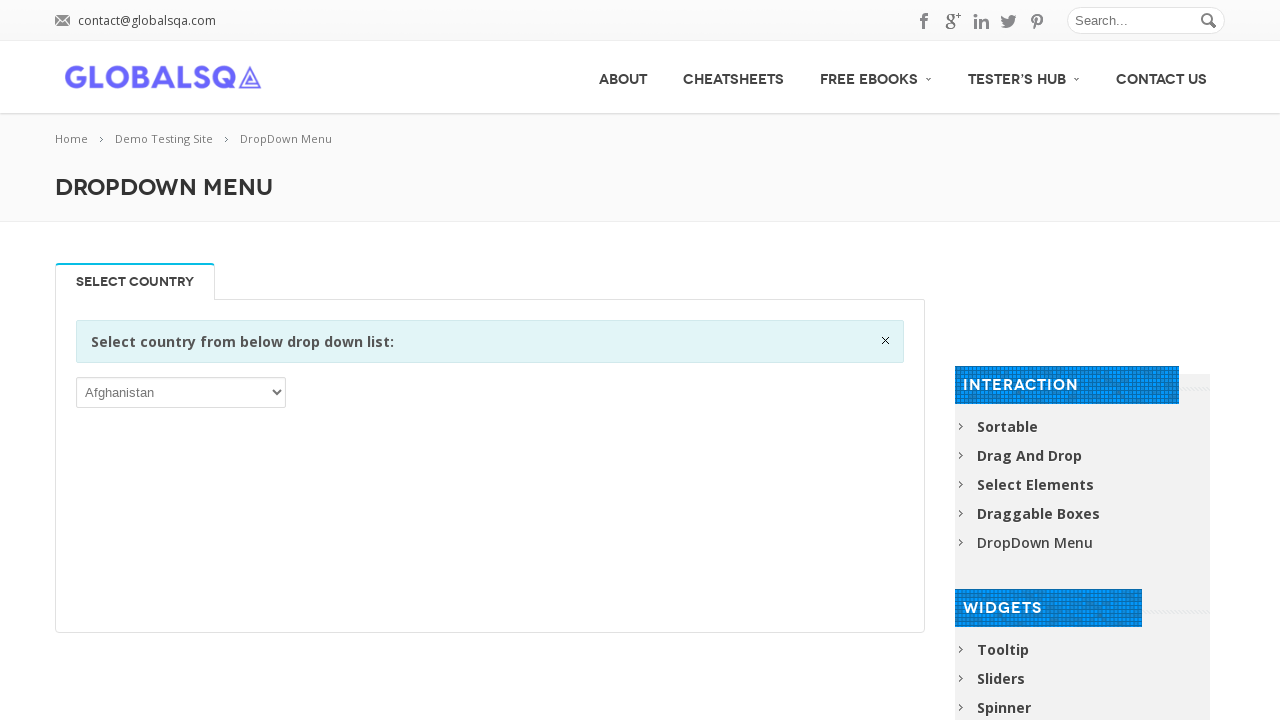

Navigated to GlobalSQA dropdown menu demo page
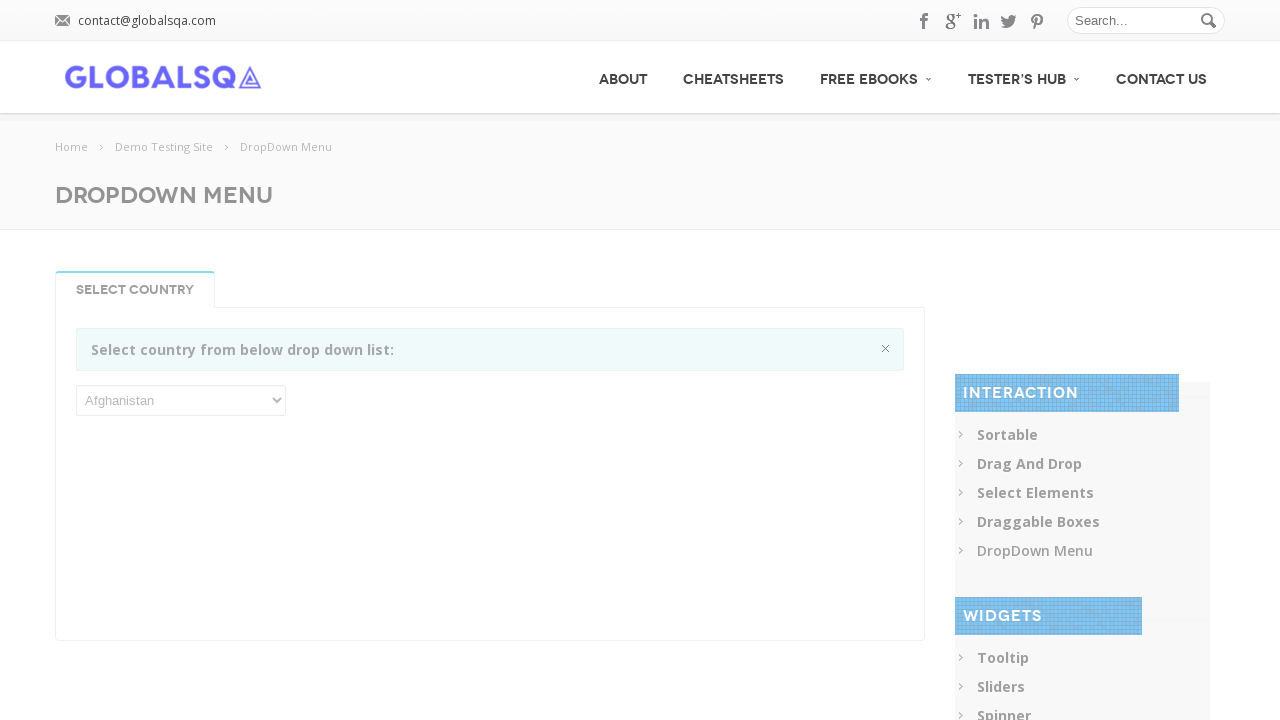

Located GlobalSQA logo element
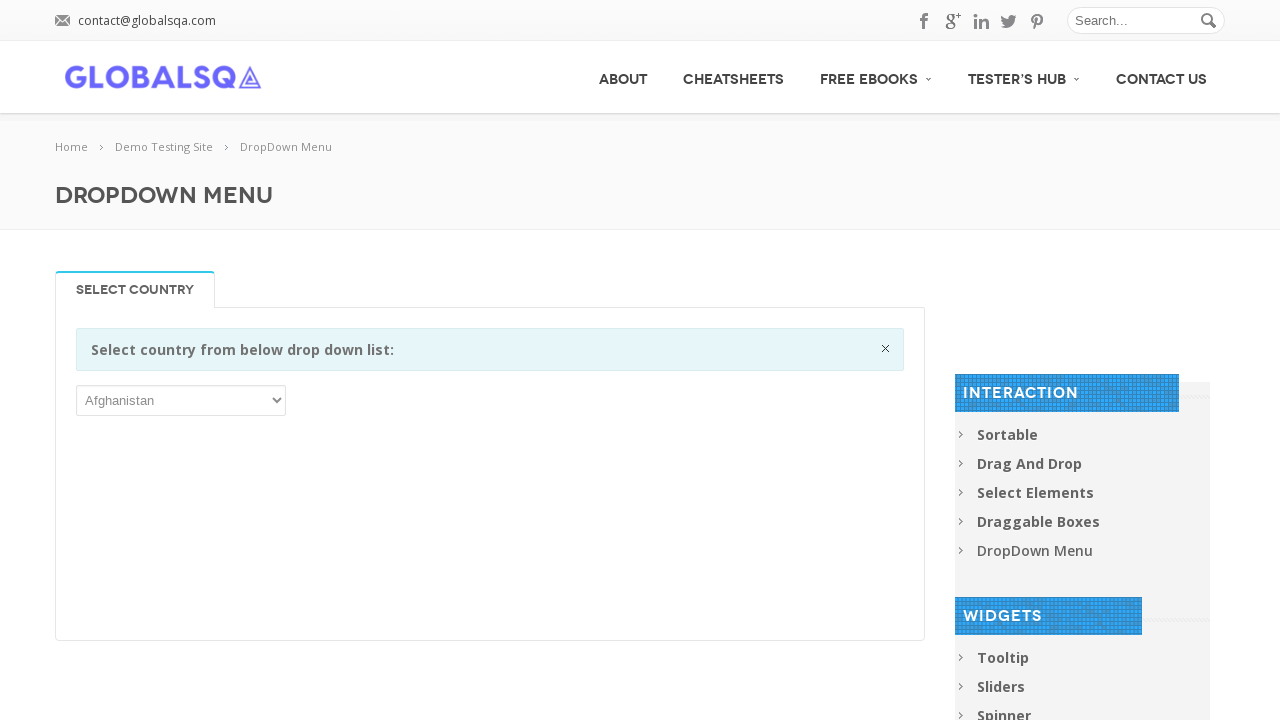

Verified GlobalSQA logo is visible on the page
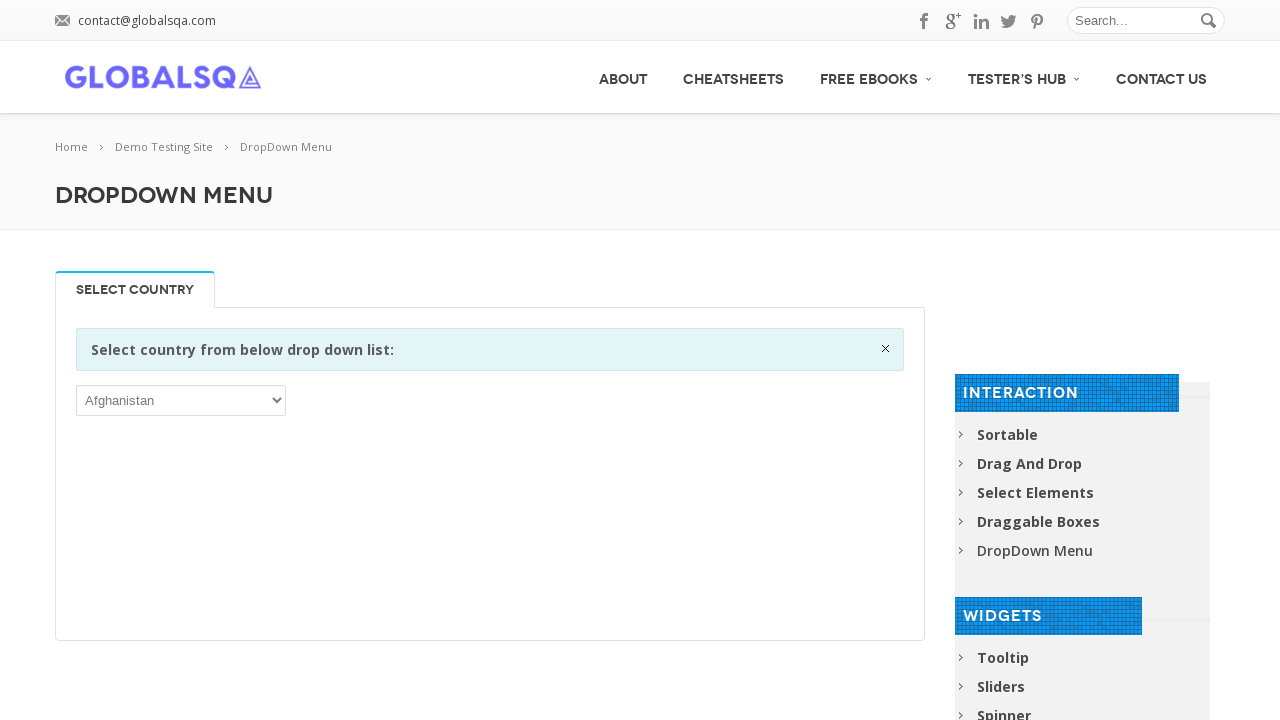

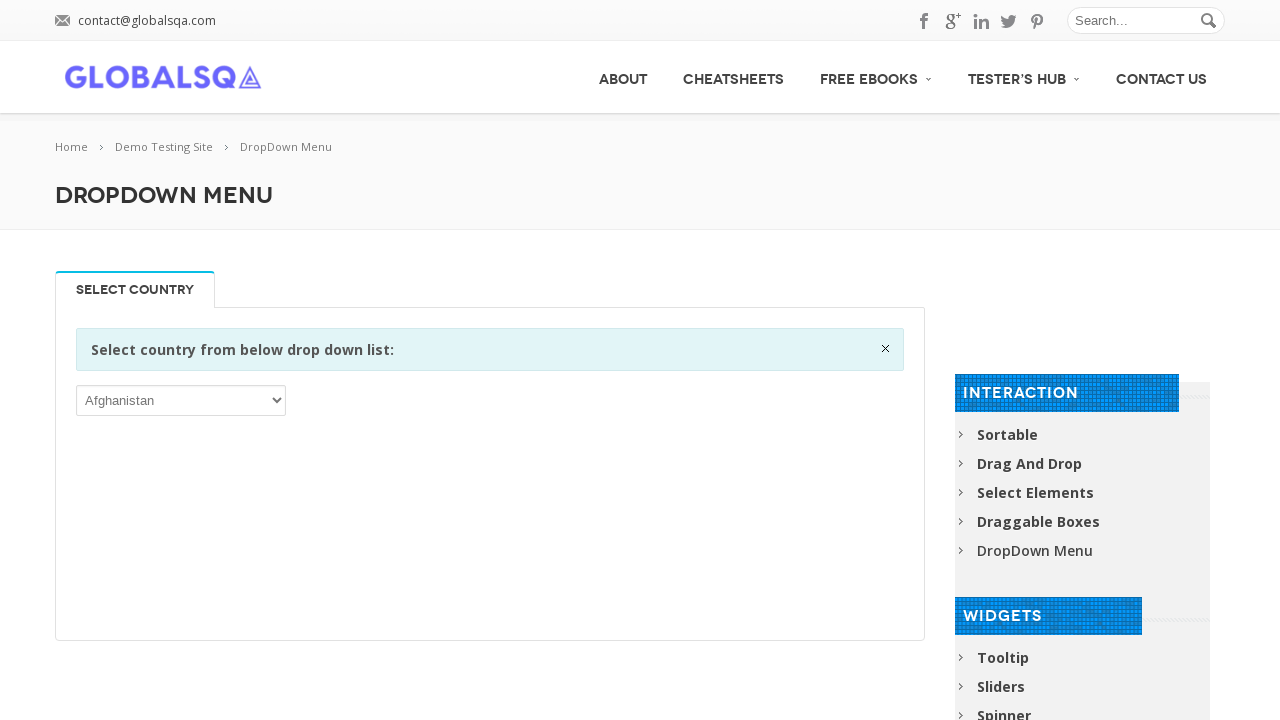